Verifies that the header logo image is visible on the homepage

Starting URL: https://demoqa.com/

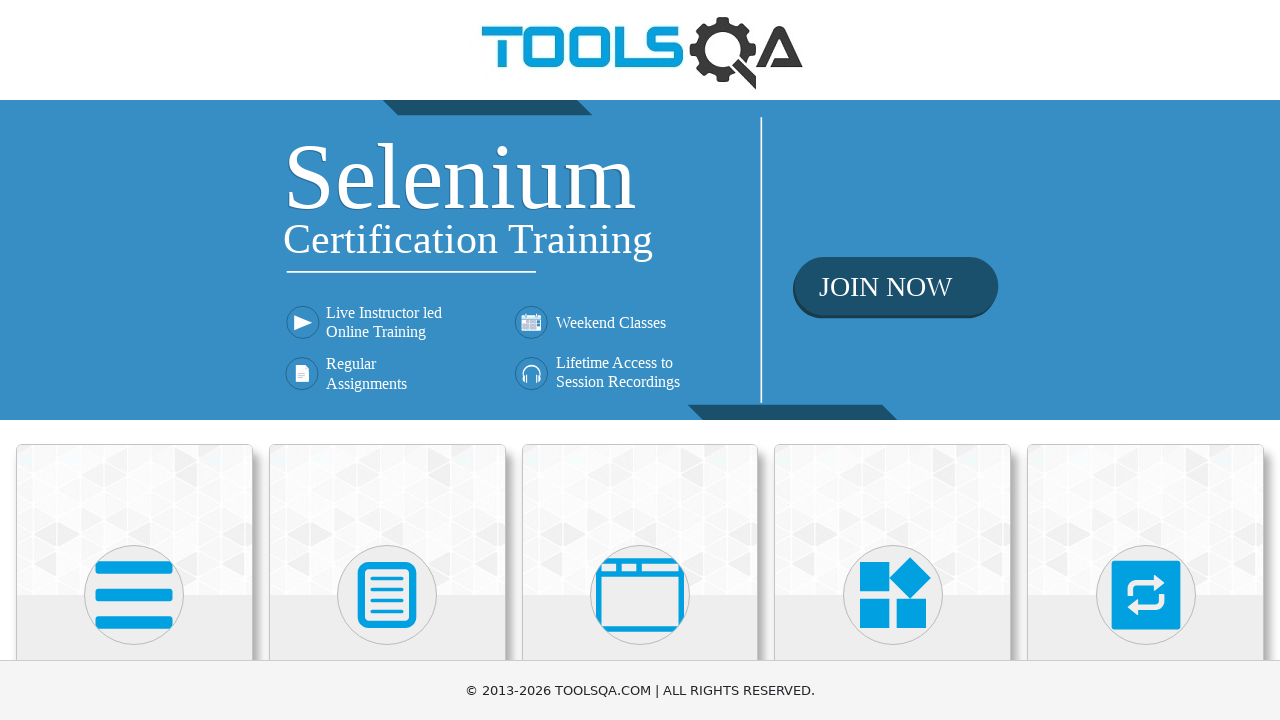

Navigated to homepage at https://demoqa.com/
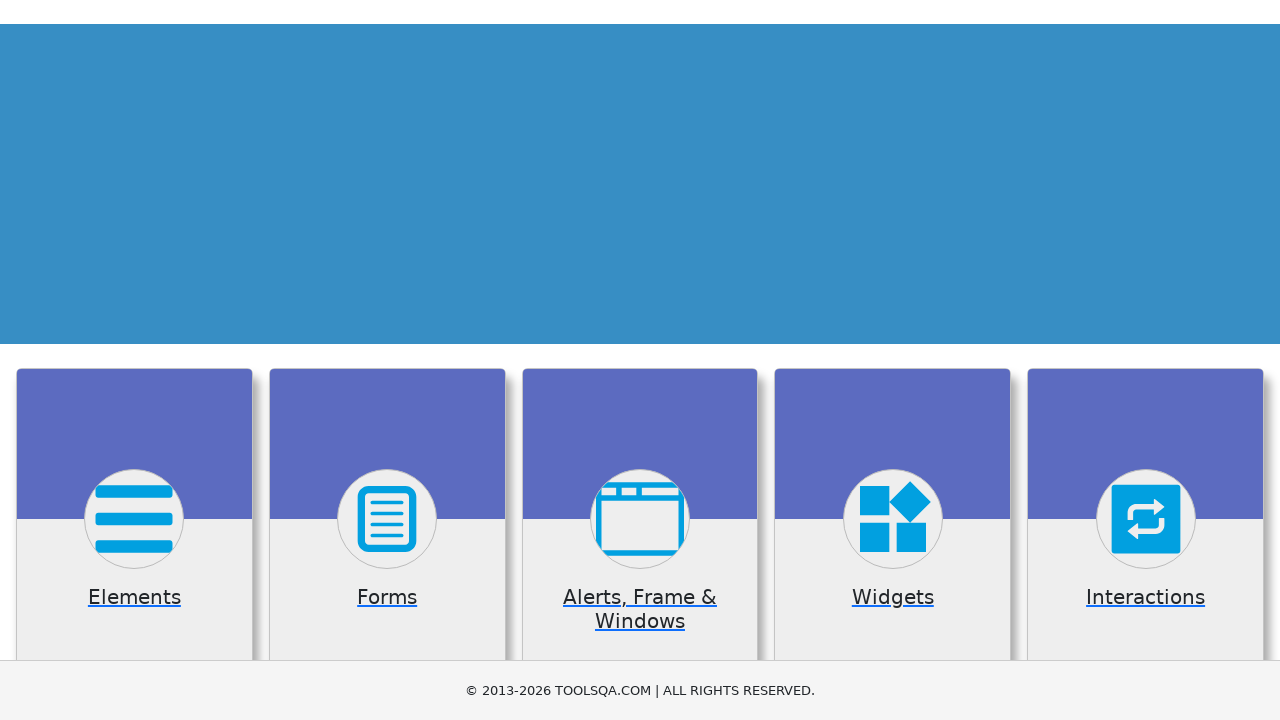

Located header logo image element
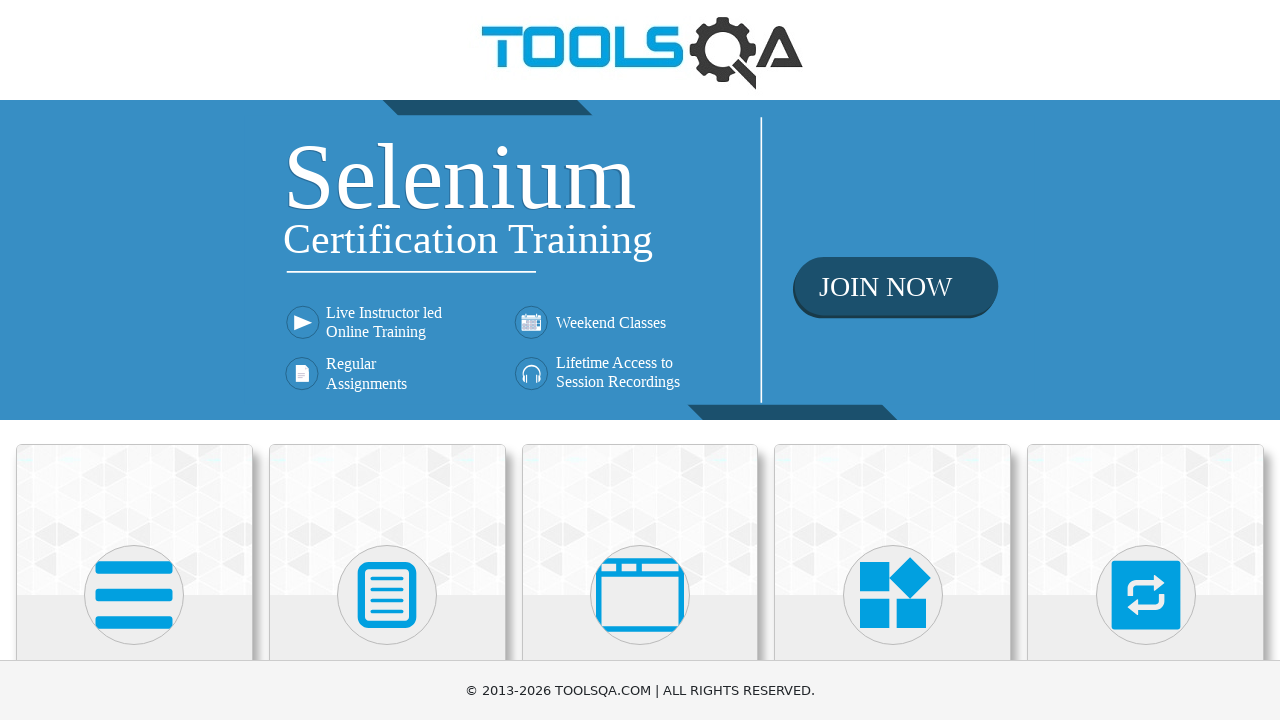

Verified that the header logo image is visible
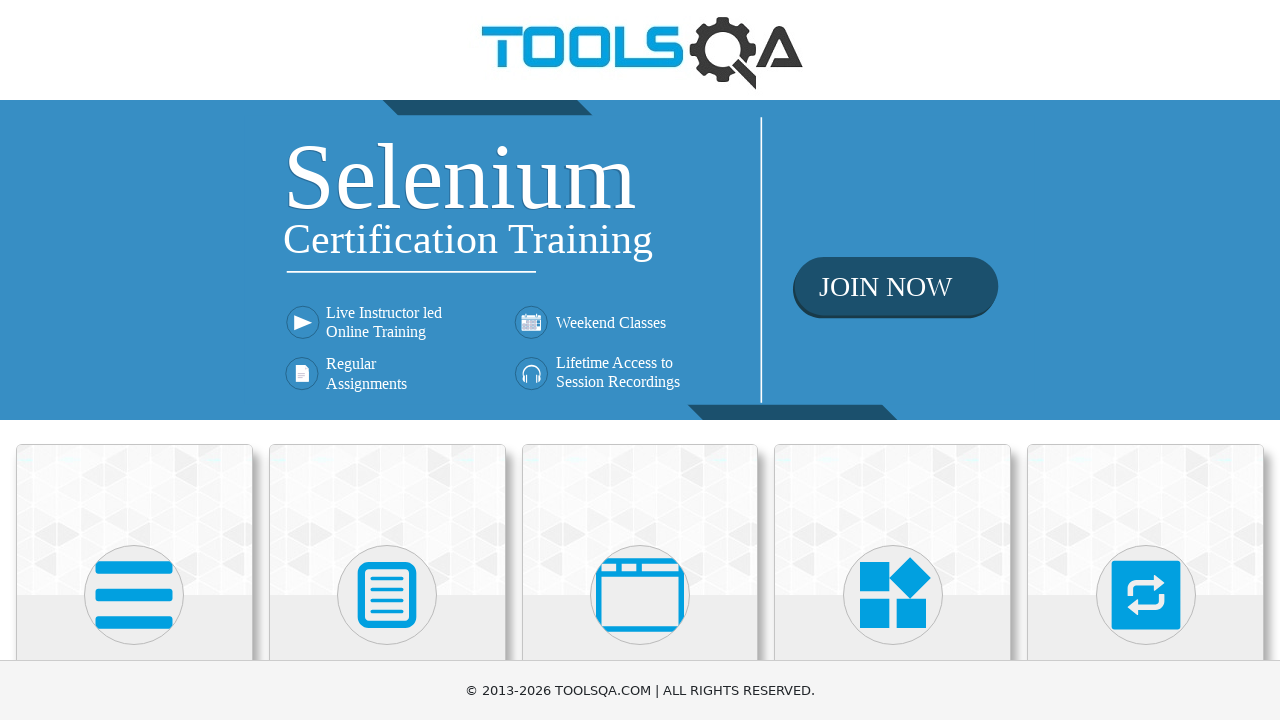

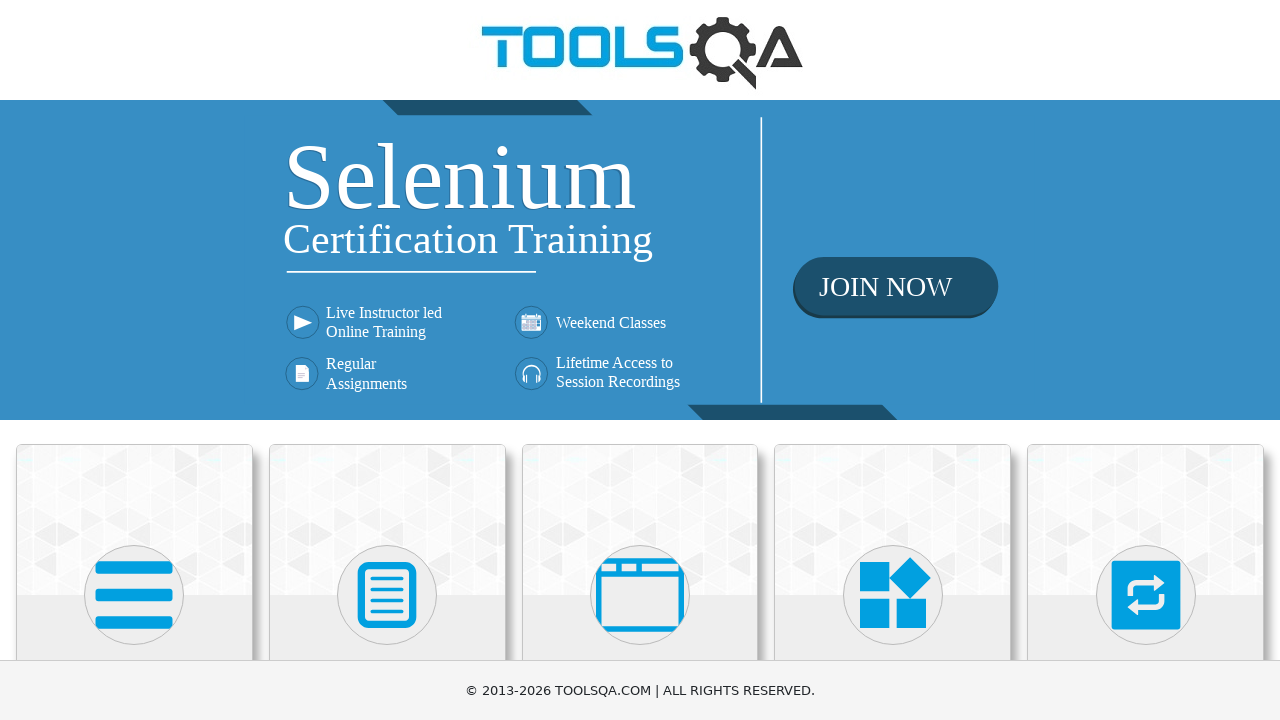